Tests various interactions on The Internet Herokuapp site including right-clicking links, dropdown selection, and context menu interactions

Starting URL: http://the-internet.herokuapp.com/

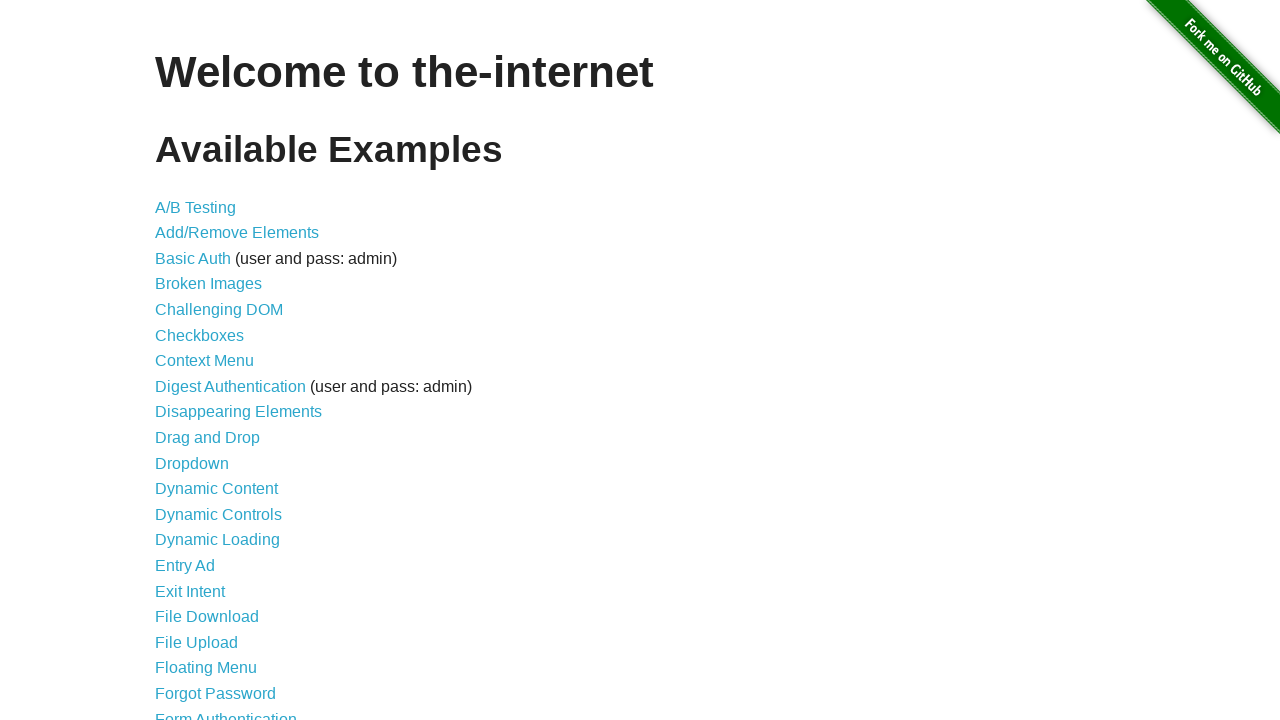

Right-clicked on A/B Testing link at (196, 207) on text=A/B Testing
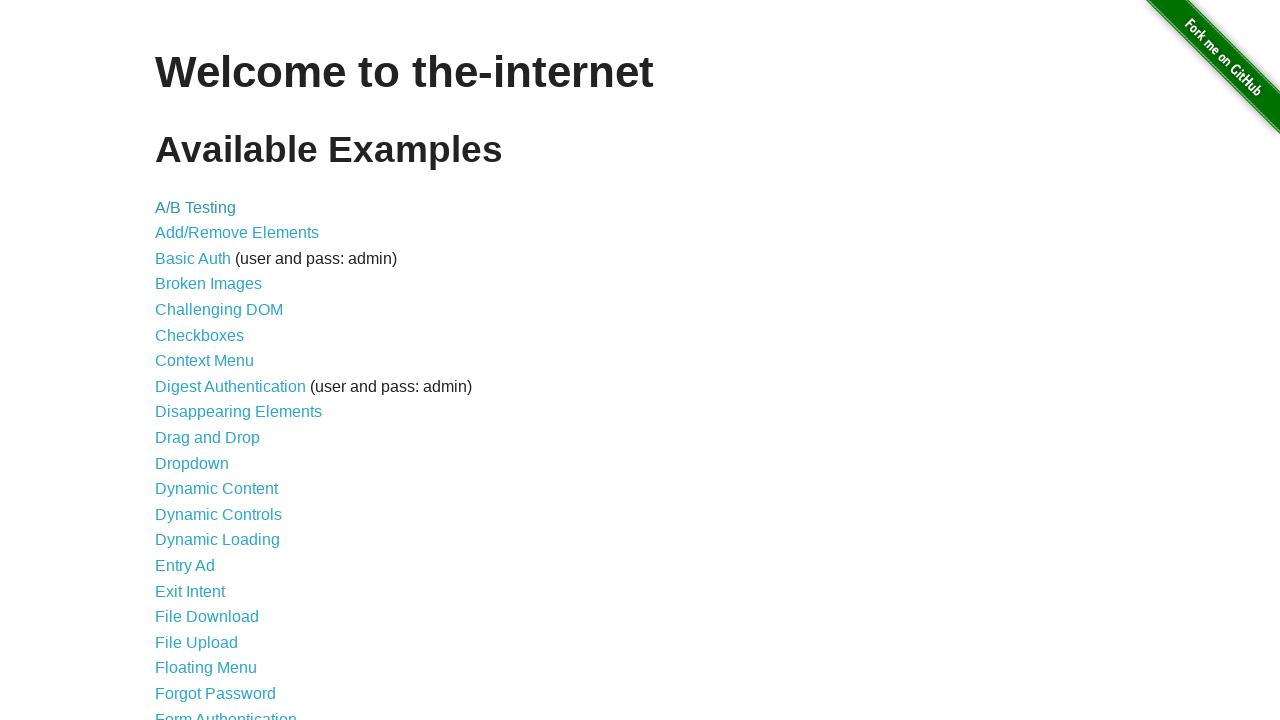

Pressed ArrowDown to navigate context menu
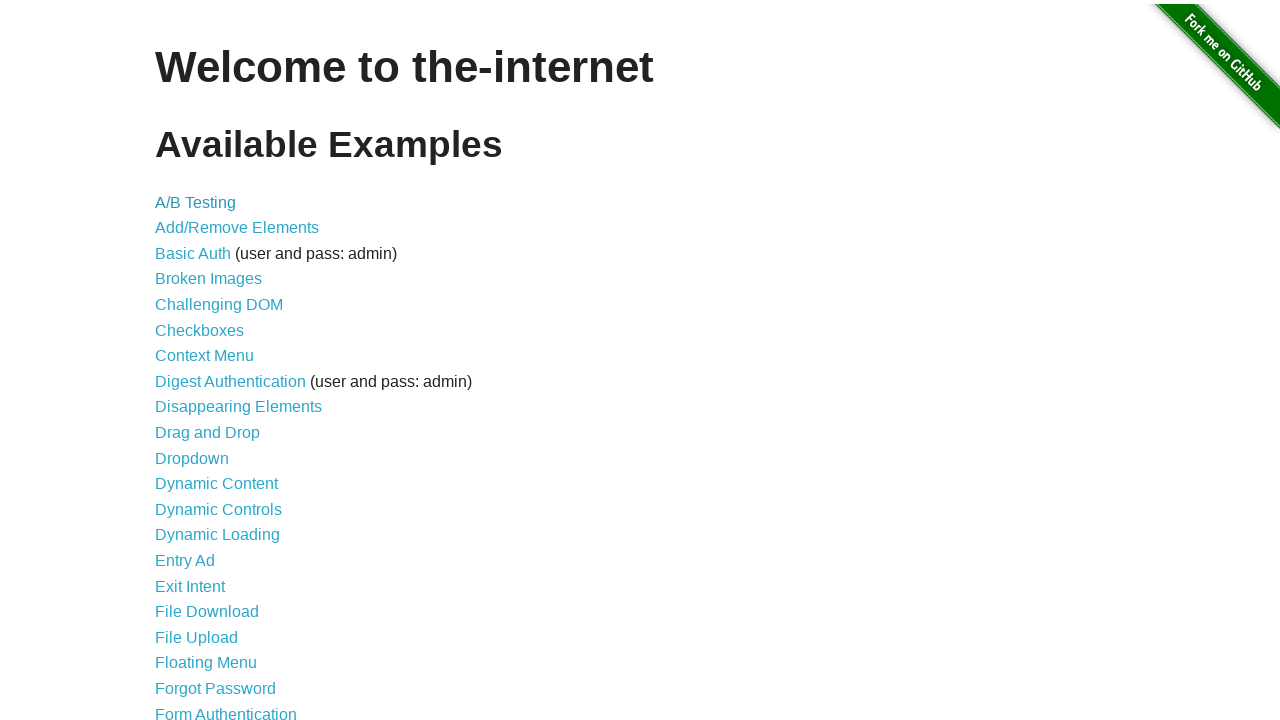

Waited 2000ms for context menu to display
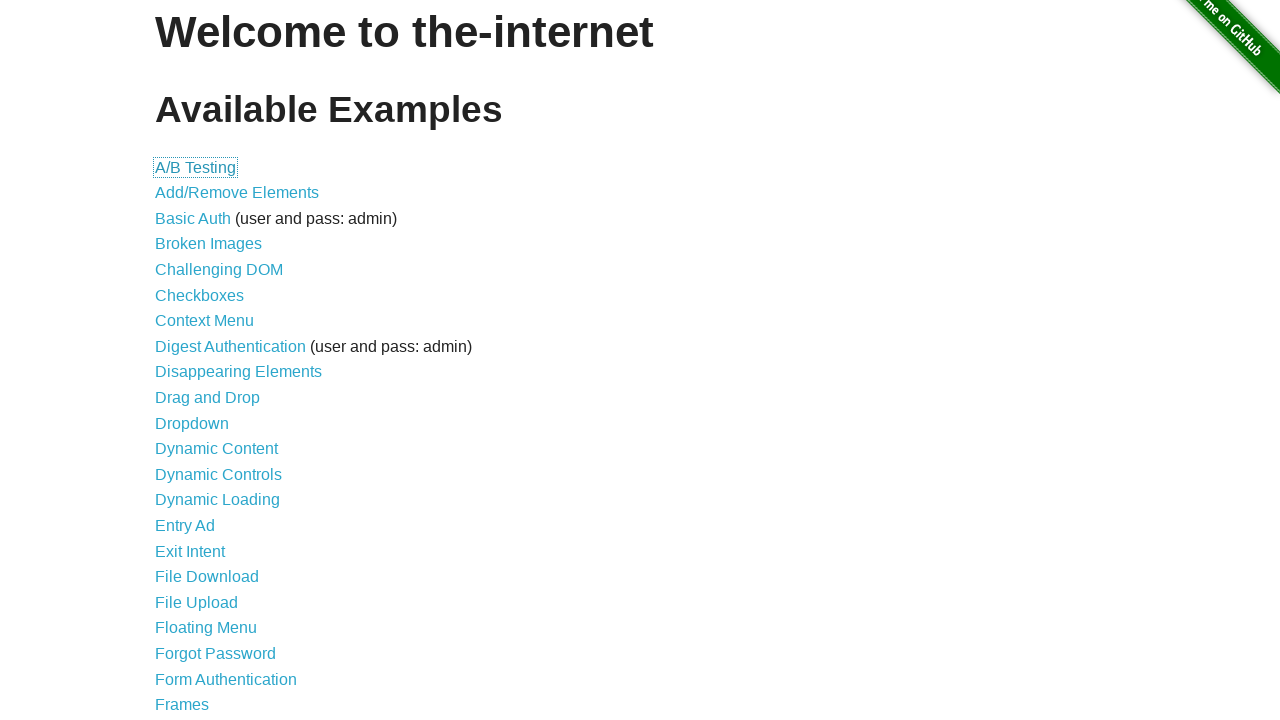

Pressed Enter to select context menu option
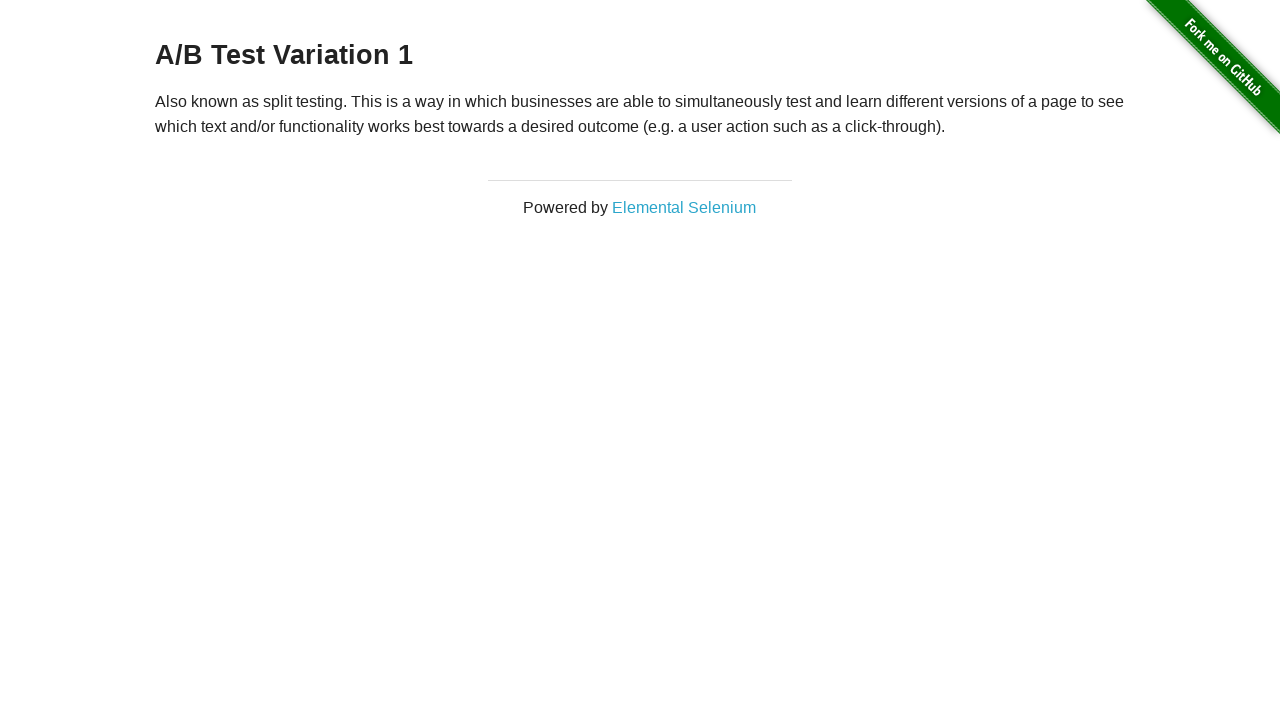

Waited 2000ms for page to load
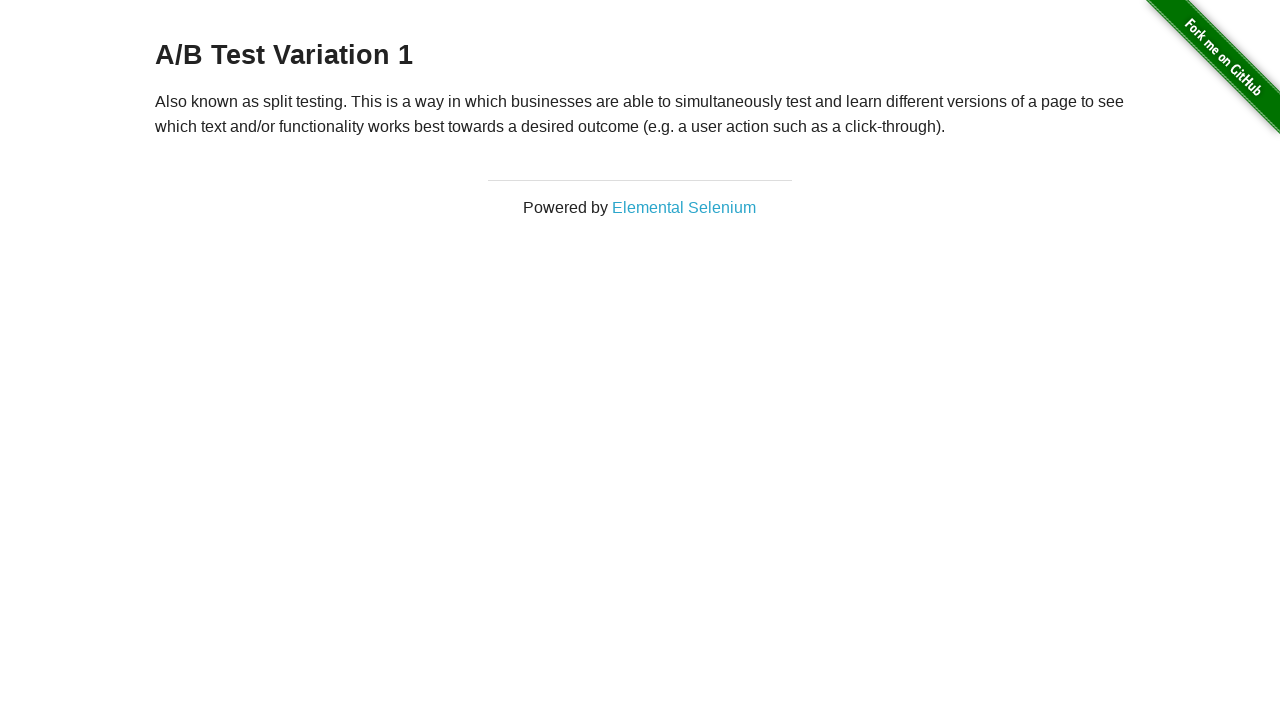

Navigated back to previous page
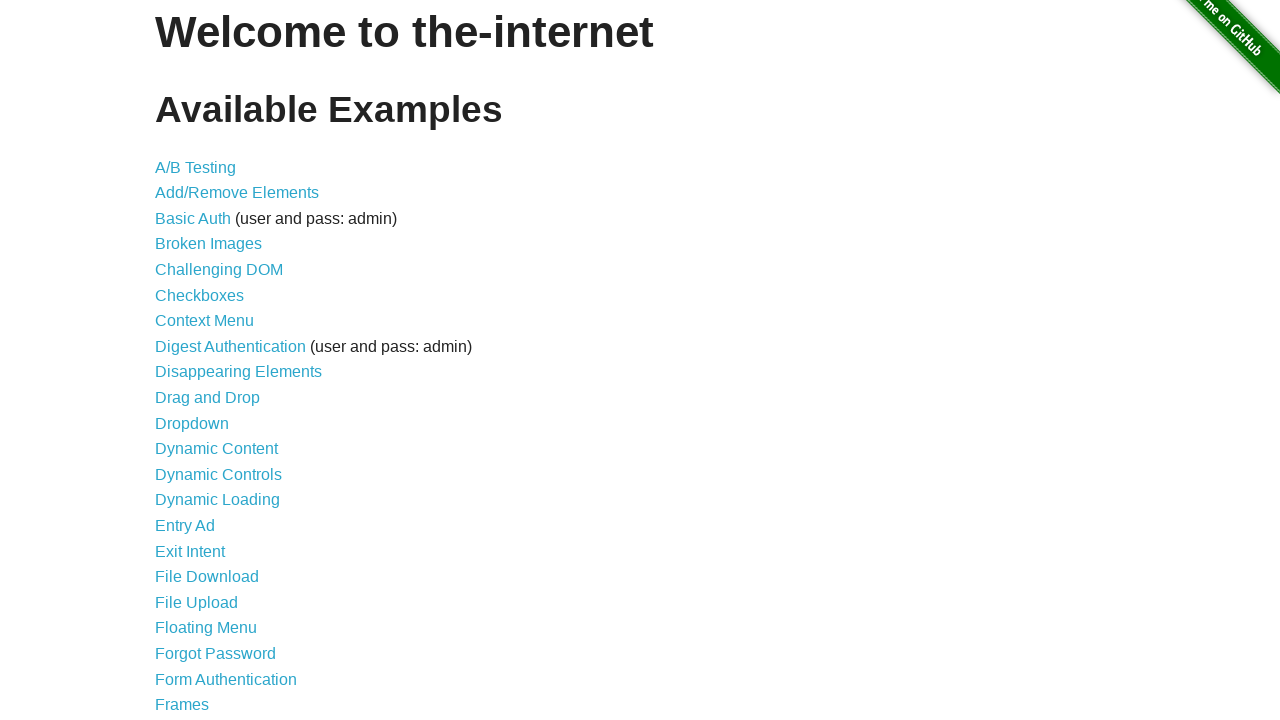

Waited 2000ms after going back
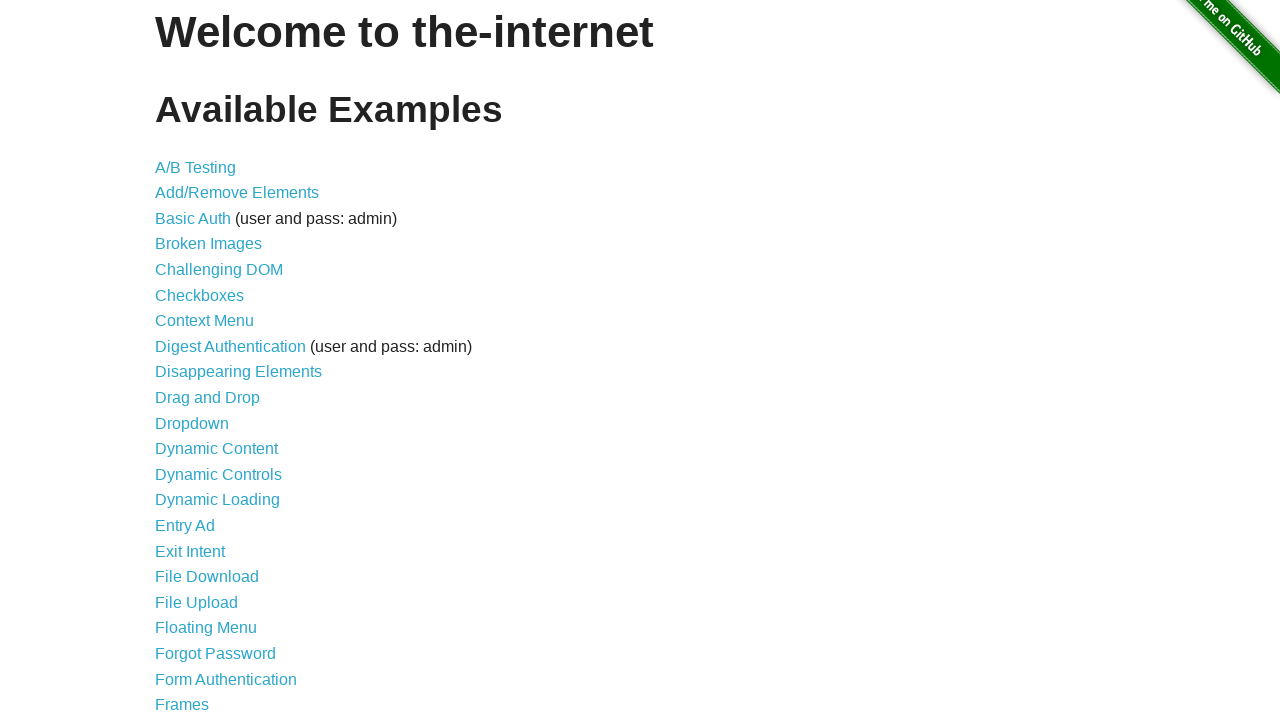

Clicked on Dropdown link at (192, 423) on text=Dropdown
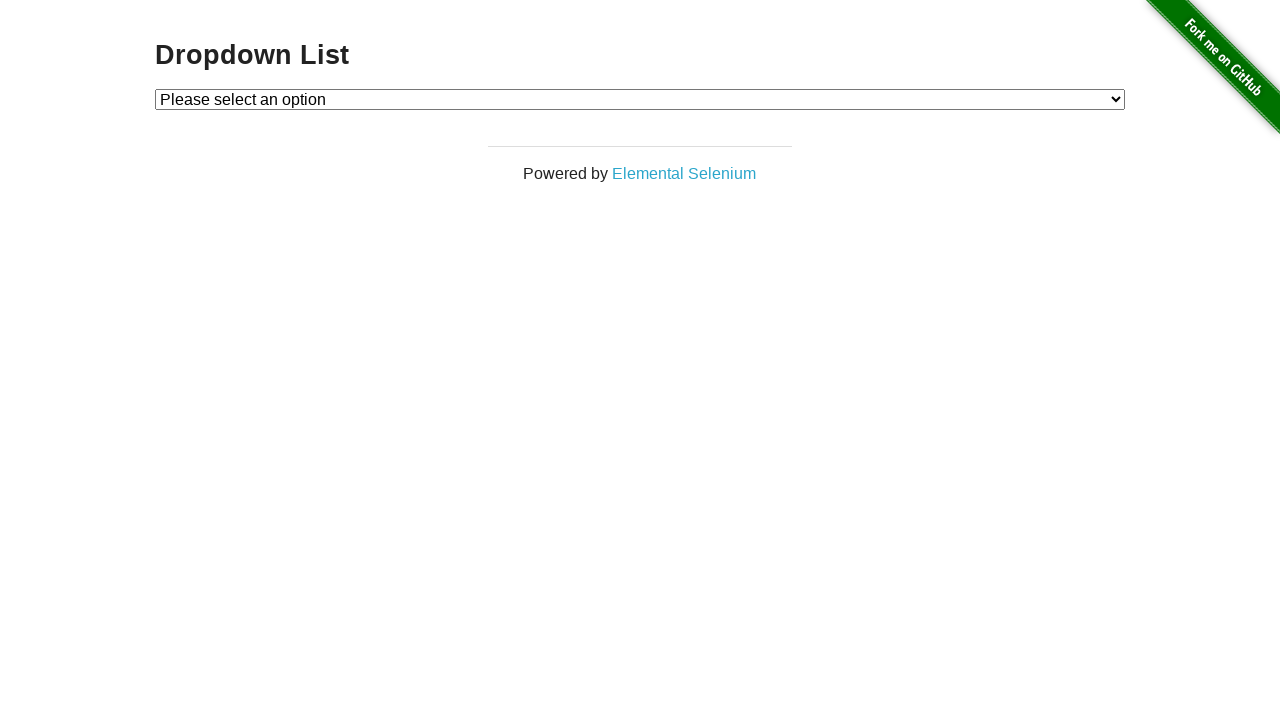

Waited 2000ms for Dropdown page to load
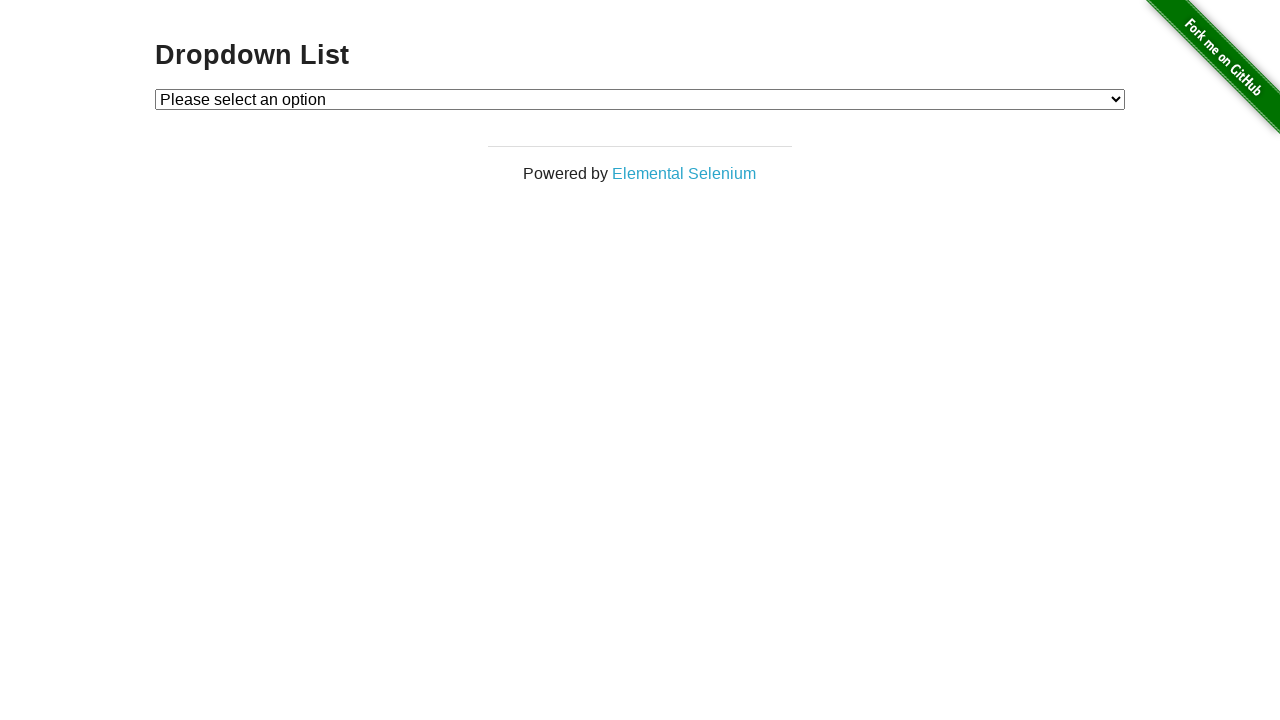

Selected dropdown option at index 1 on #dropdown
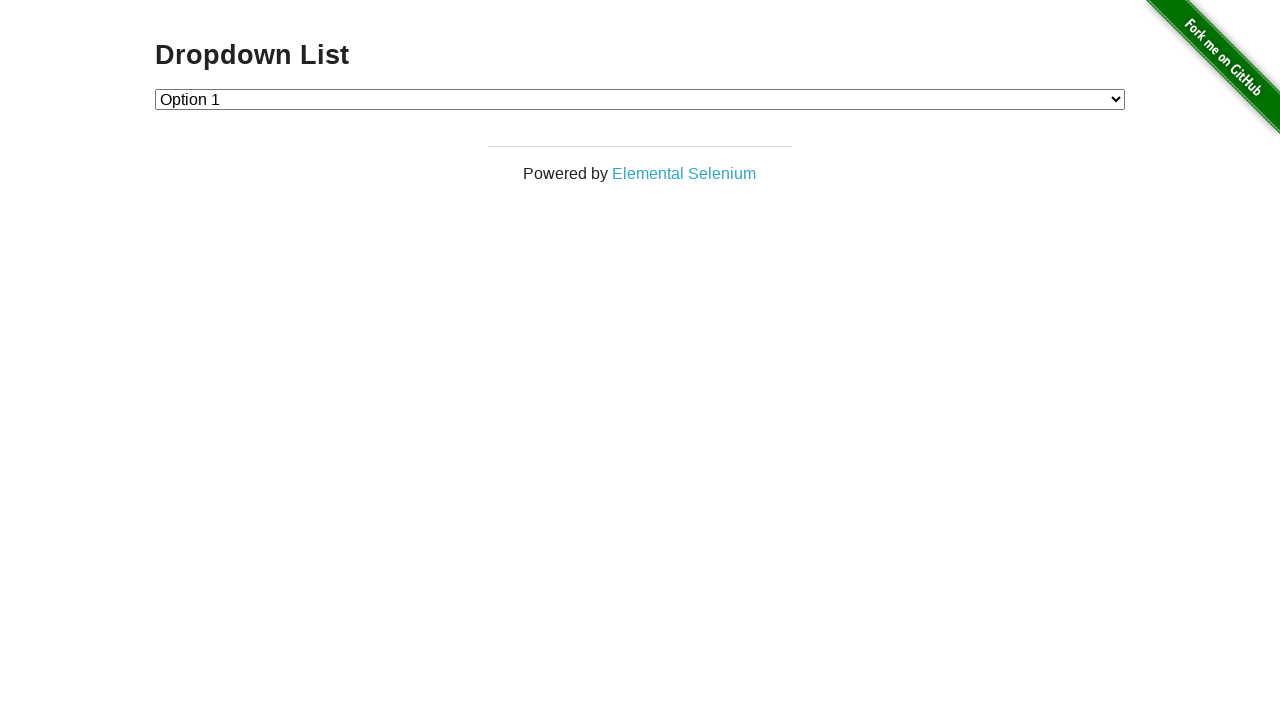

Waited 2000ms after first dropdown selection
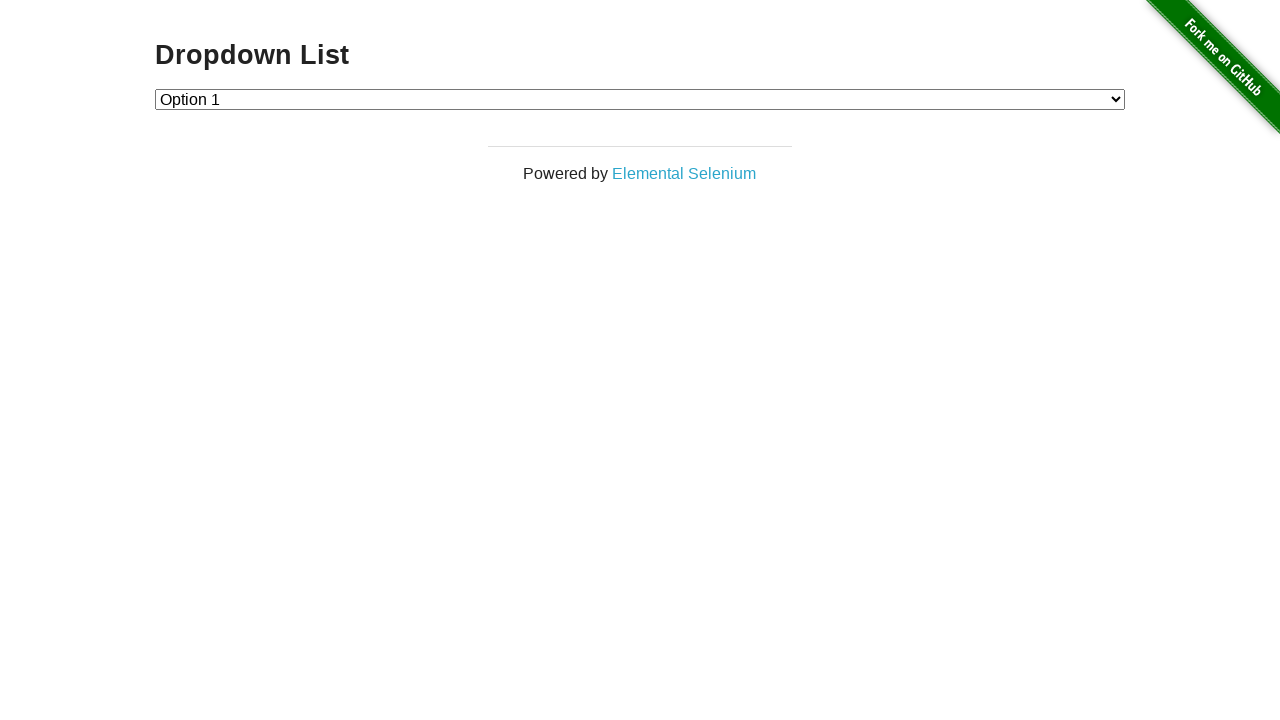

Selected dropdown option at index 2 on #dropdown
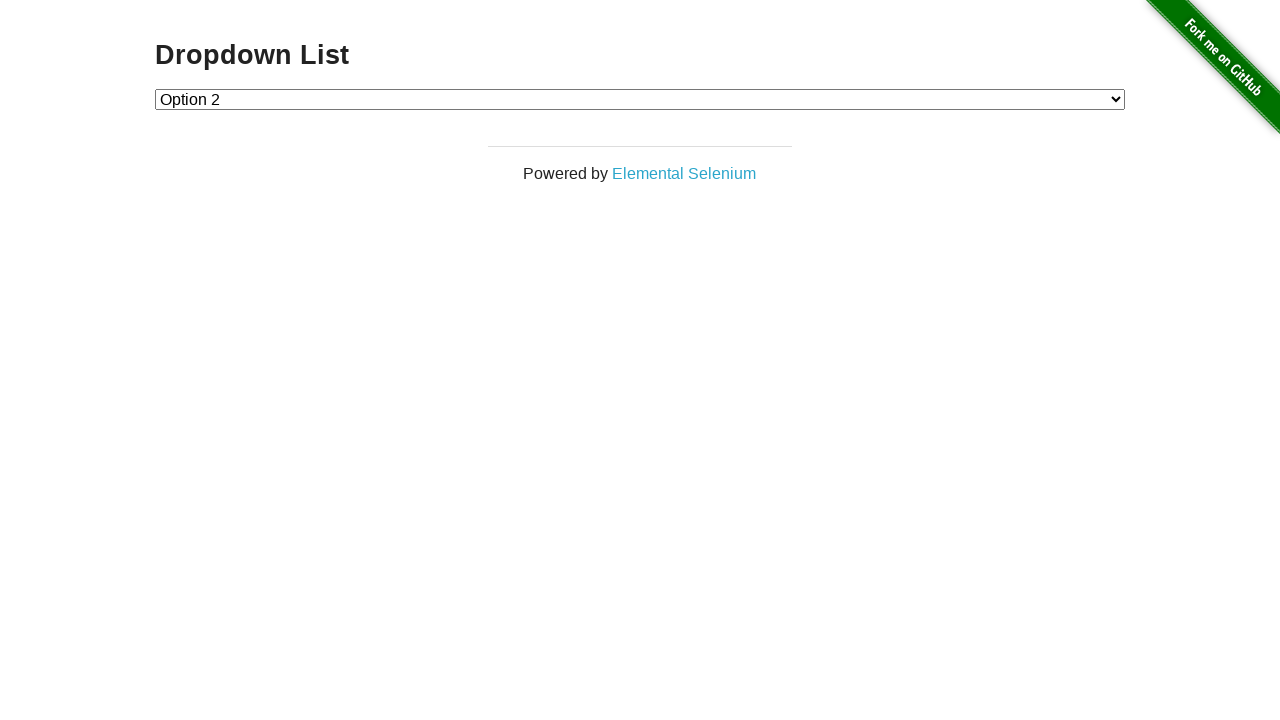

Waited 2000ms after second dropdown selection
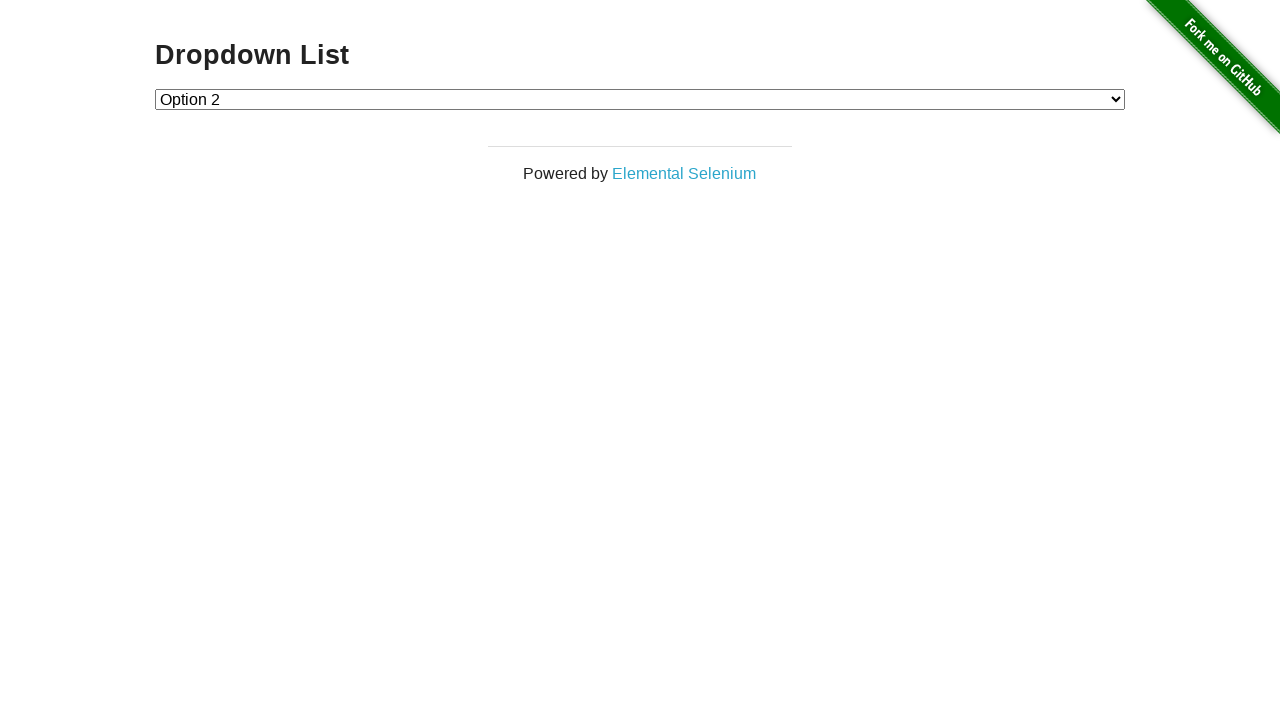

Selected dropdown option with label 'Option 1' on #dropdown
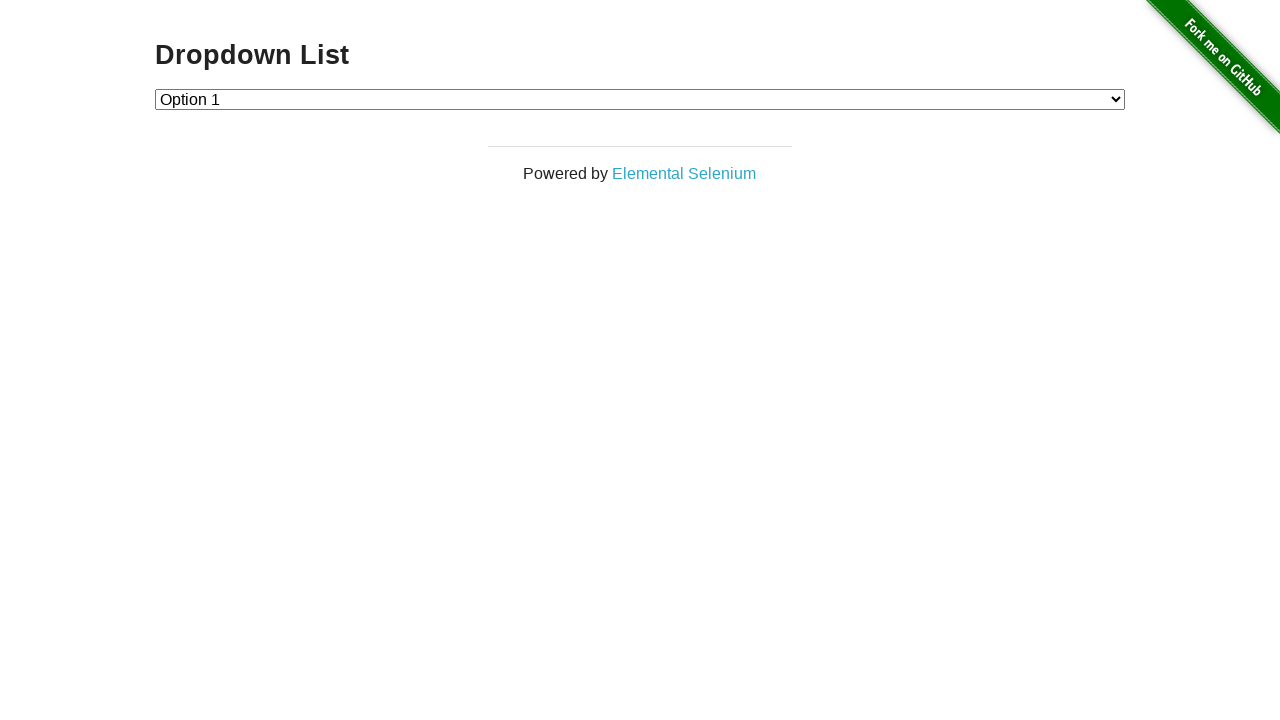

Waited 2000ms after selecting Option 1
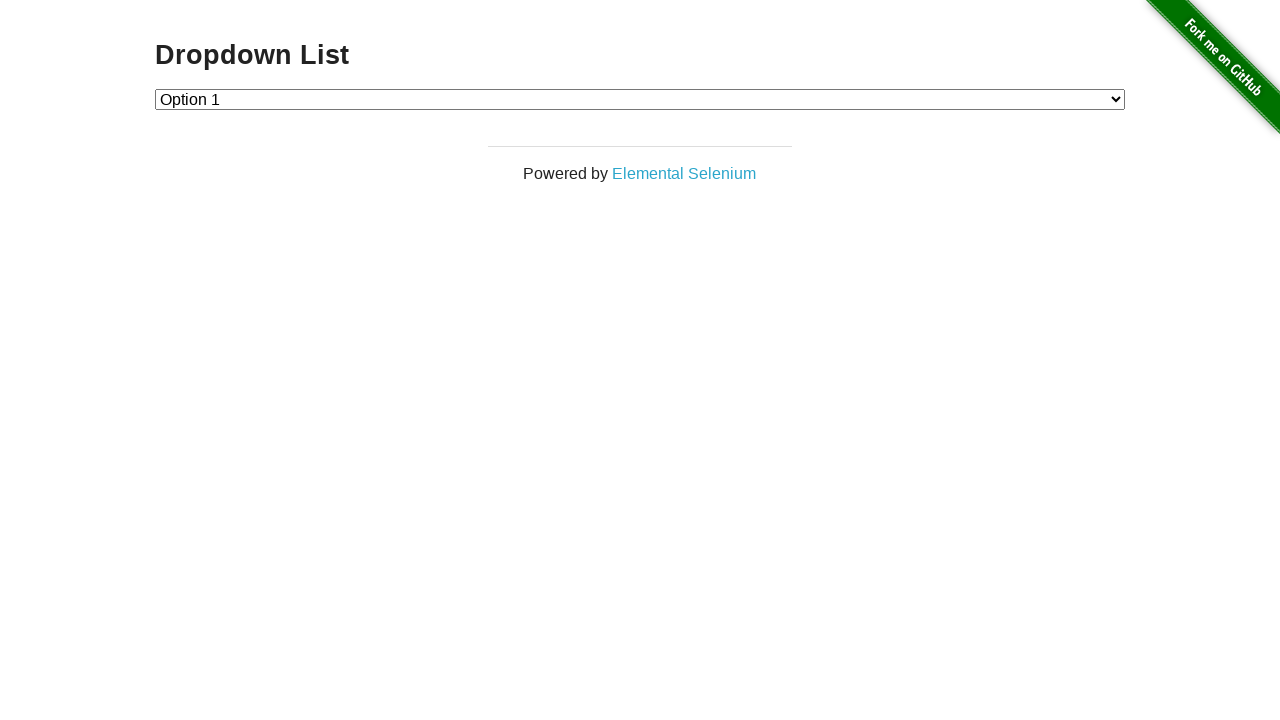

Selected dropdown option with label 'Option 2' on #dropdown
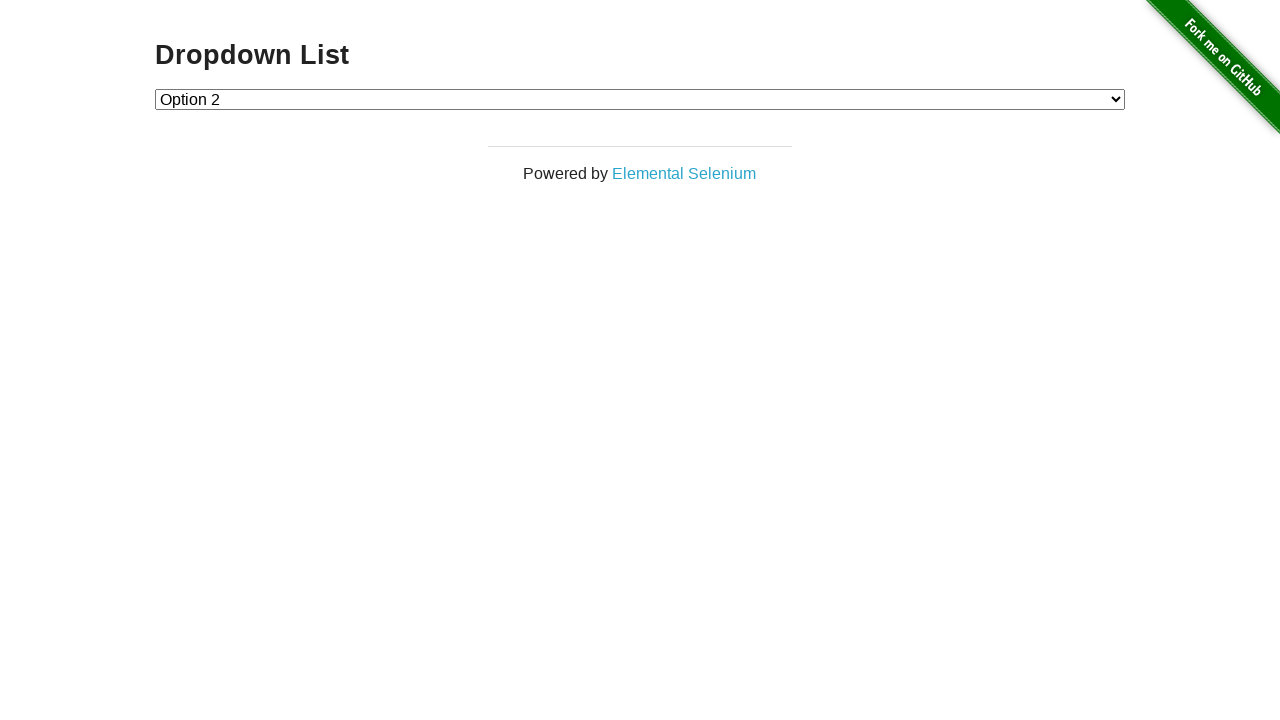

Waited 2000ms after selecting Option 2
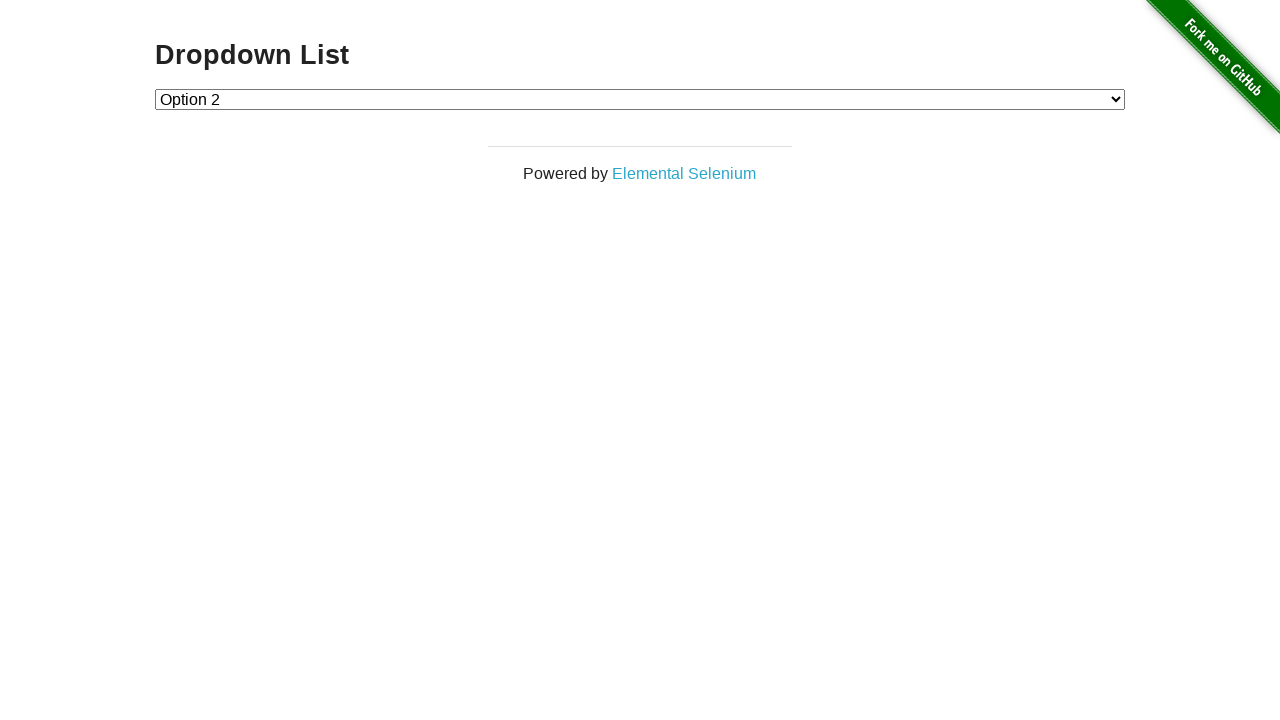

Selected dropdown option with value '1' on #dropdown
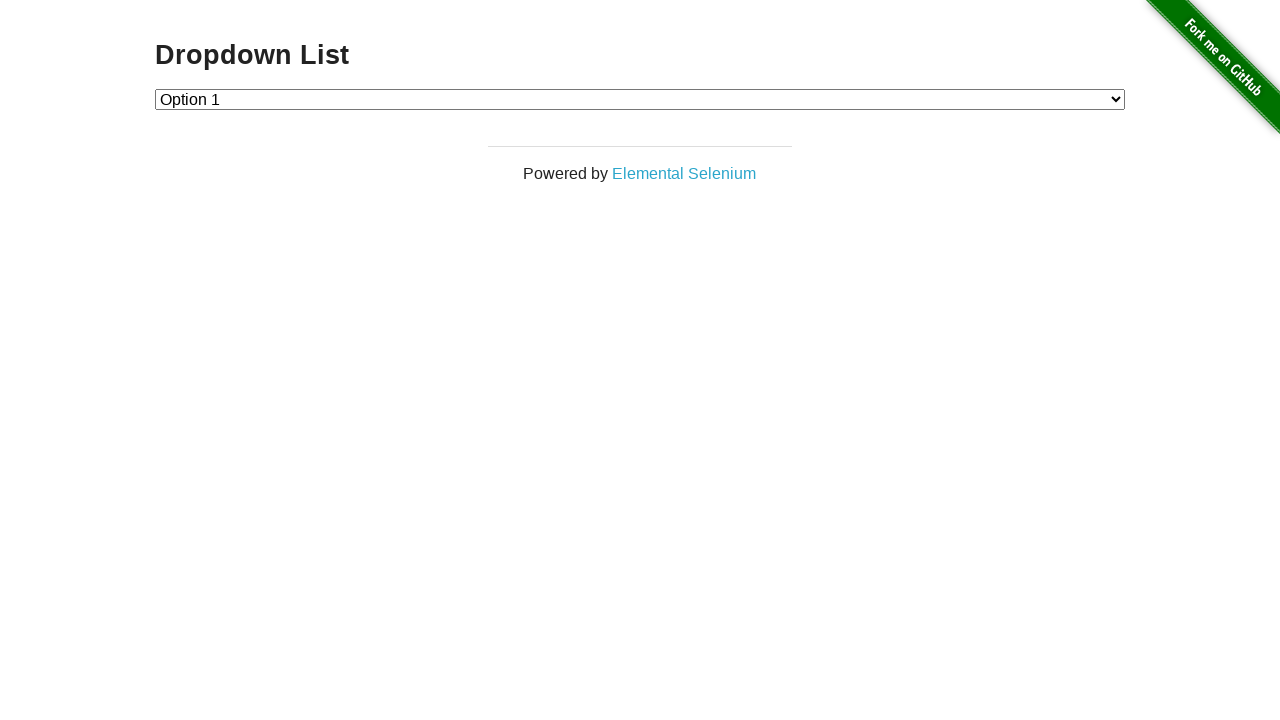

Waited 2000ms after selecting value 1
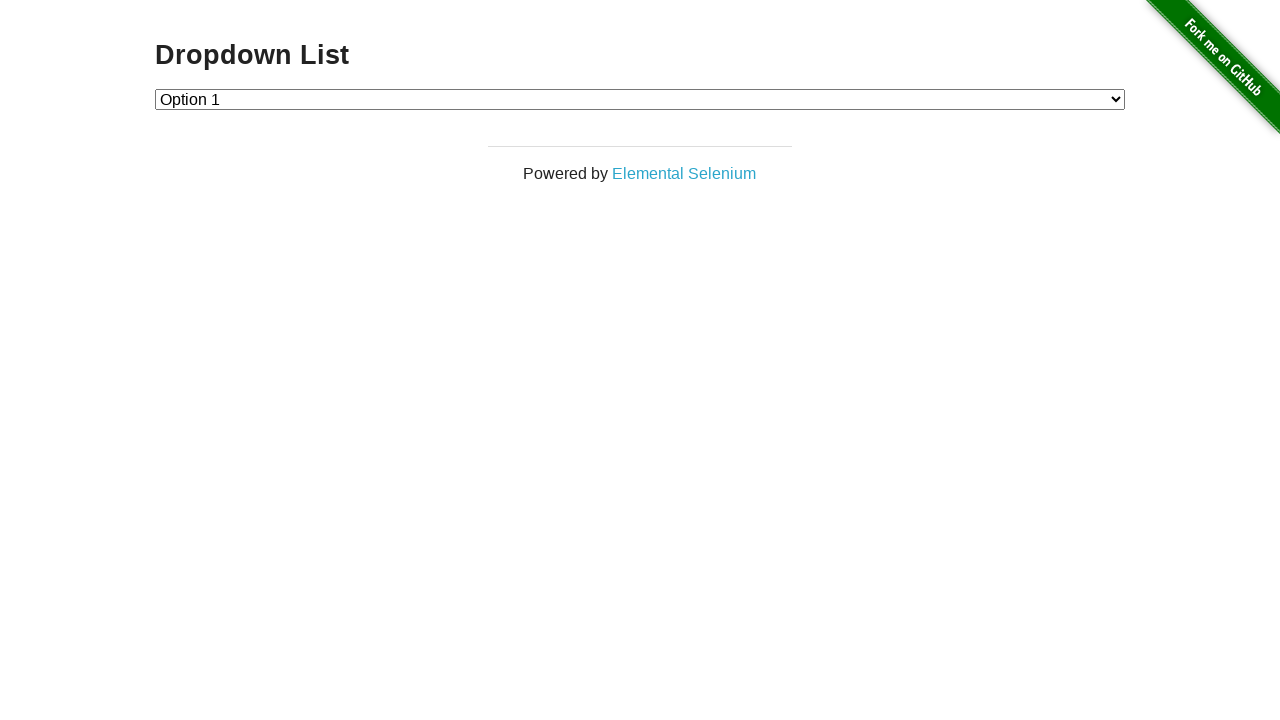

Selected dropdown option with value '2' on #dropdown
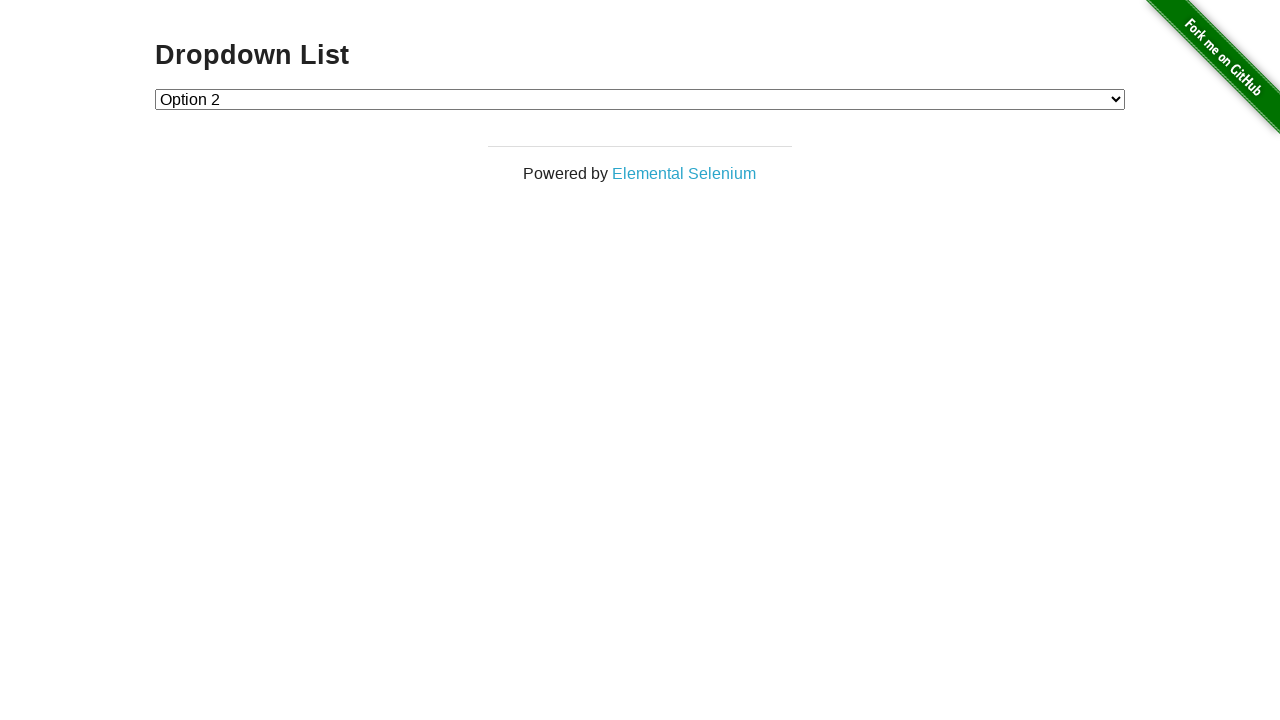

Waited 2000ms after selecting value 2
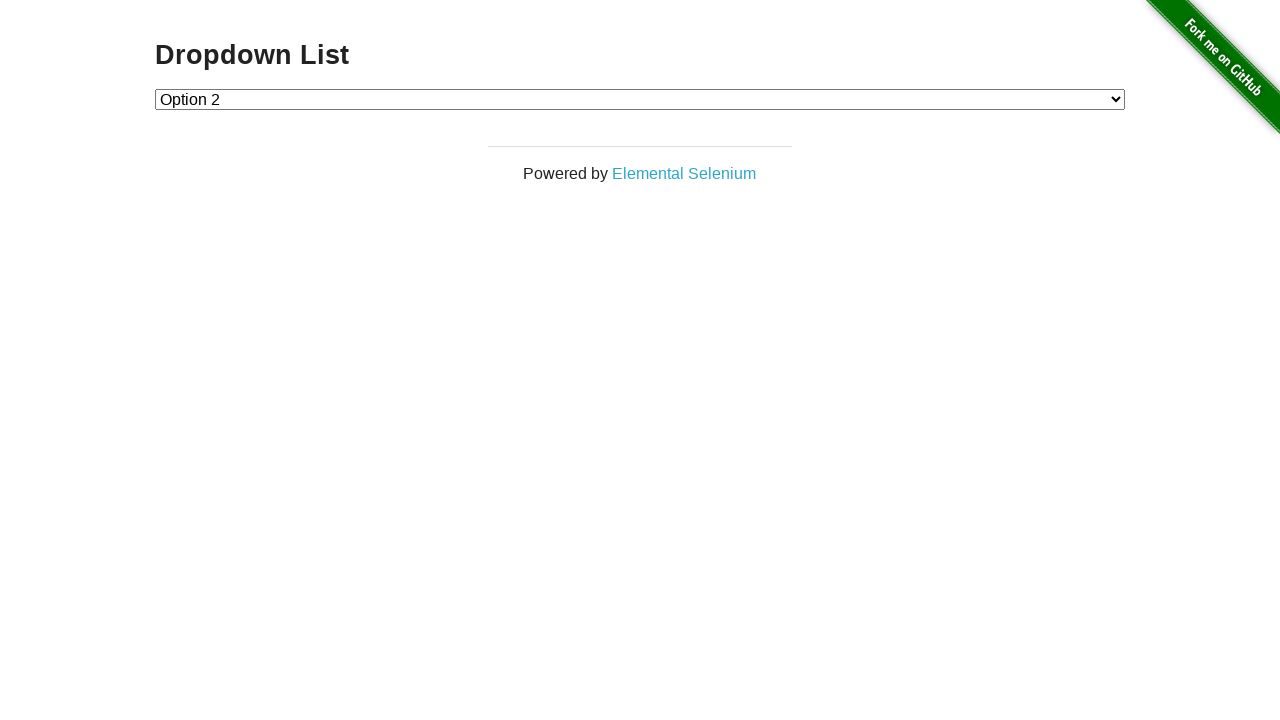

Navigated back from Dropdown page
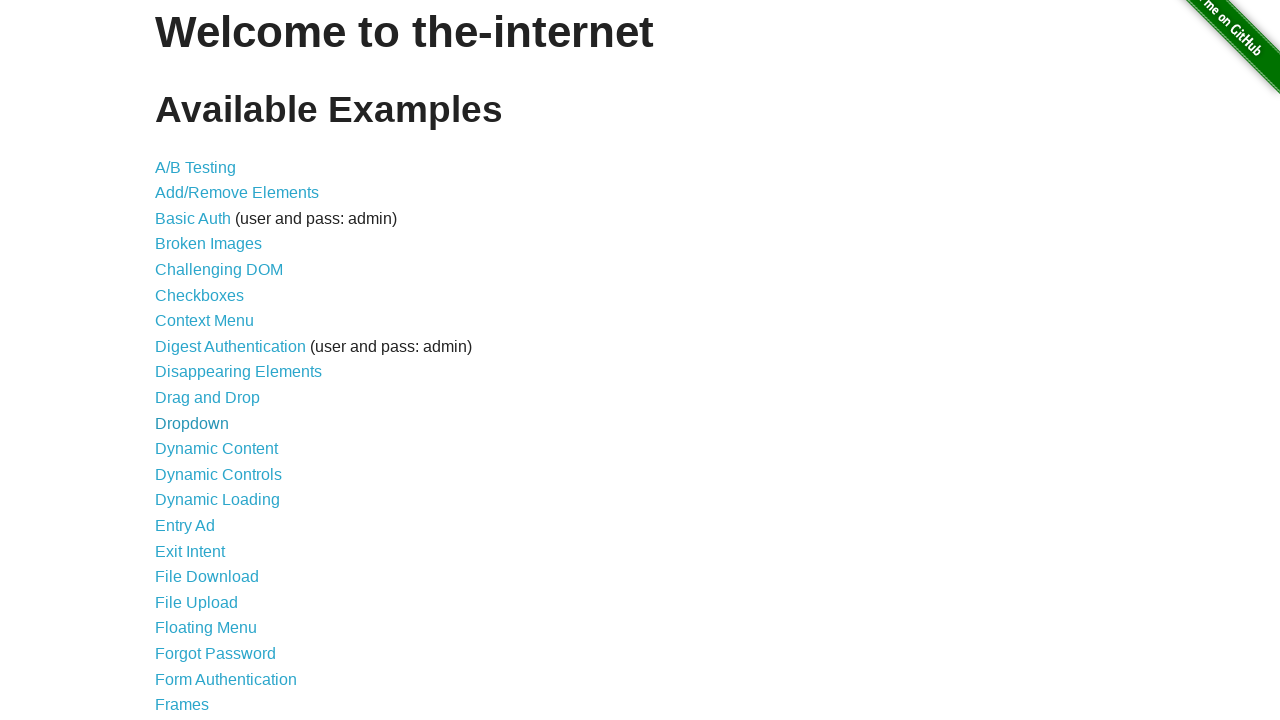

Clicked on Context Menu link at (204, 321) on text=Context Menu
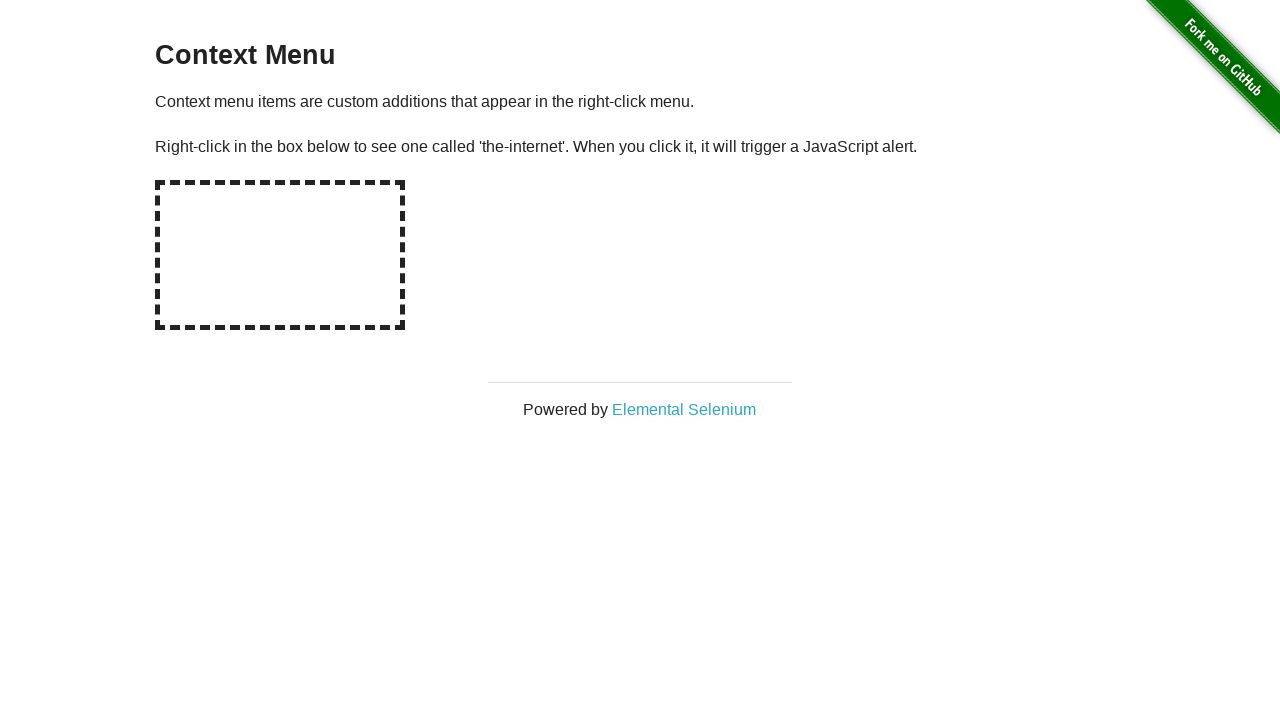

Right-clicked on hot-spot area at (280, 255) on #hot-spot
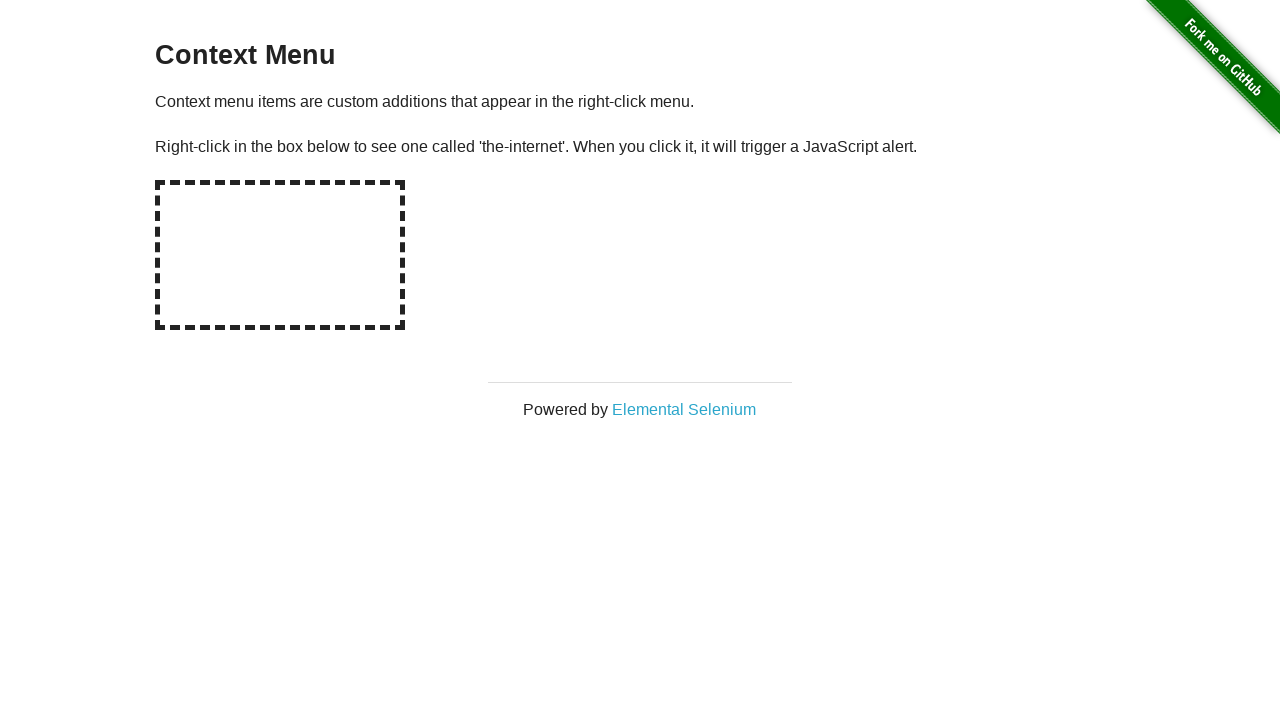

Pressed Enter on context menu
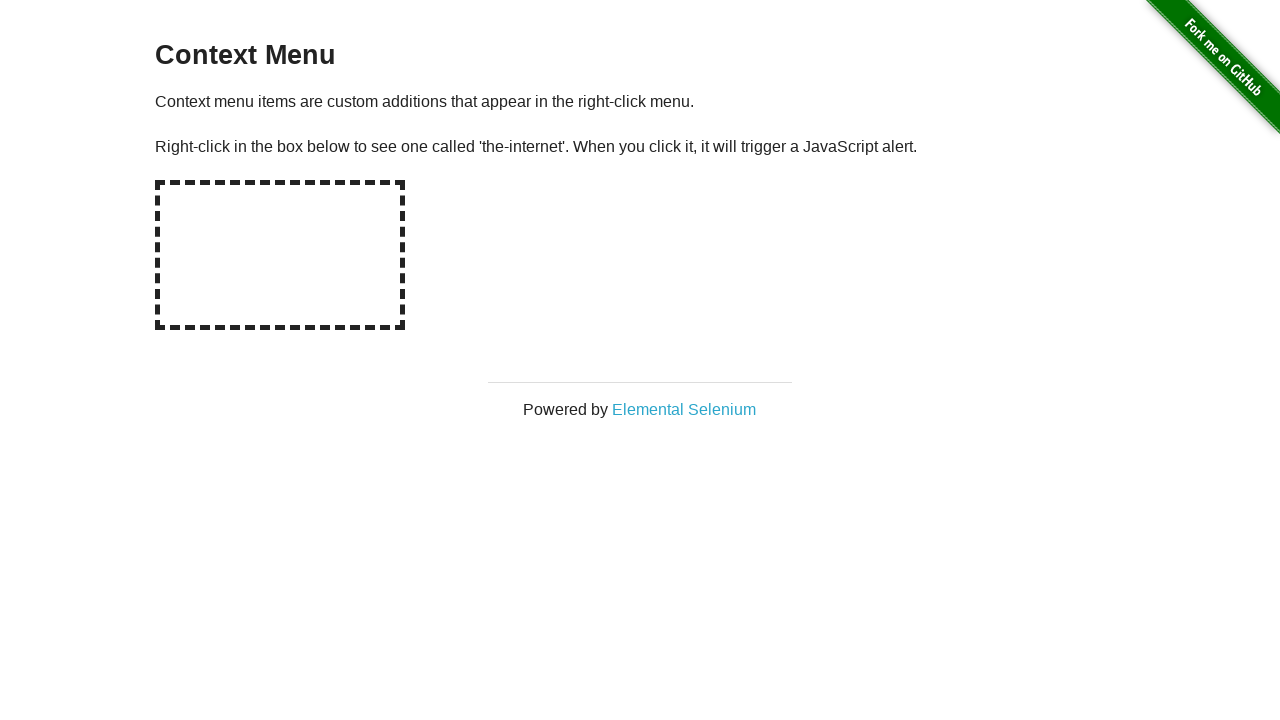

Waited 2000ms after Enter press
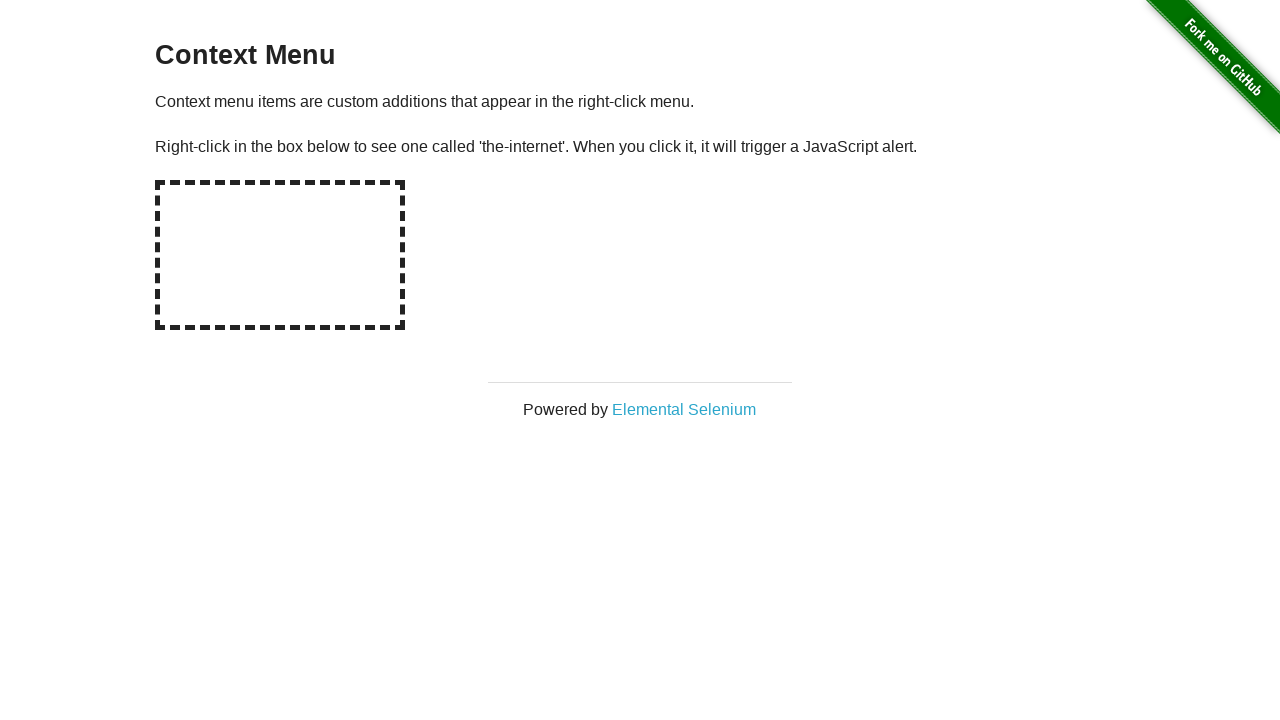

Pressed ArrowDown to navigate context menu
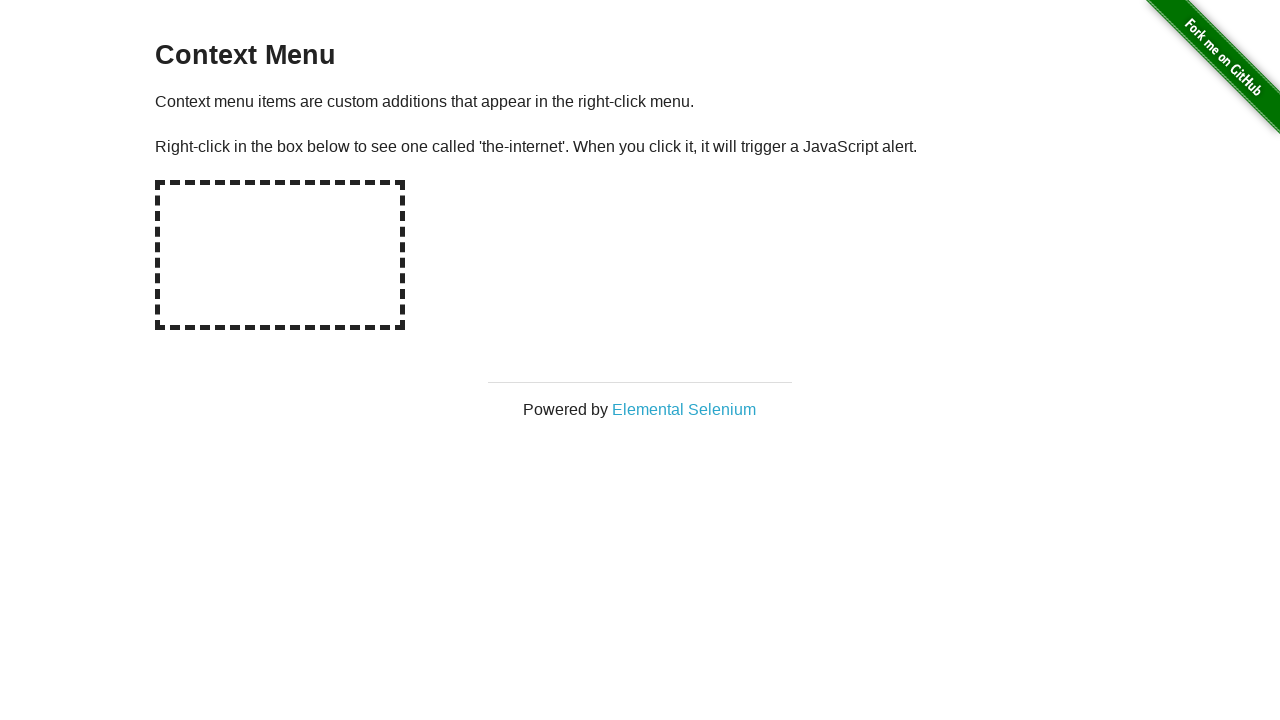

Waited 2000ms after ArrowDown press
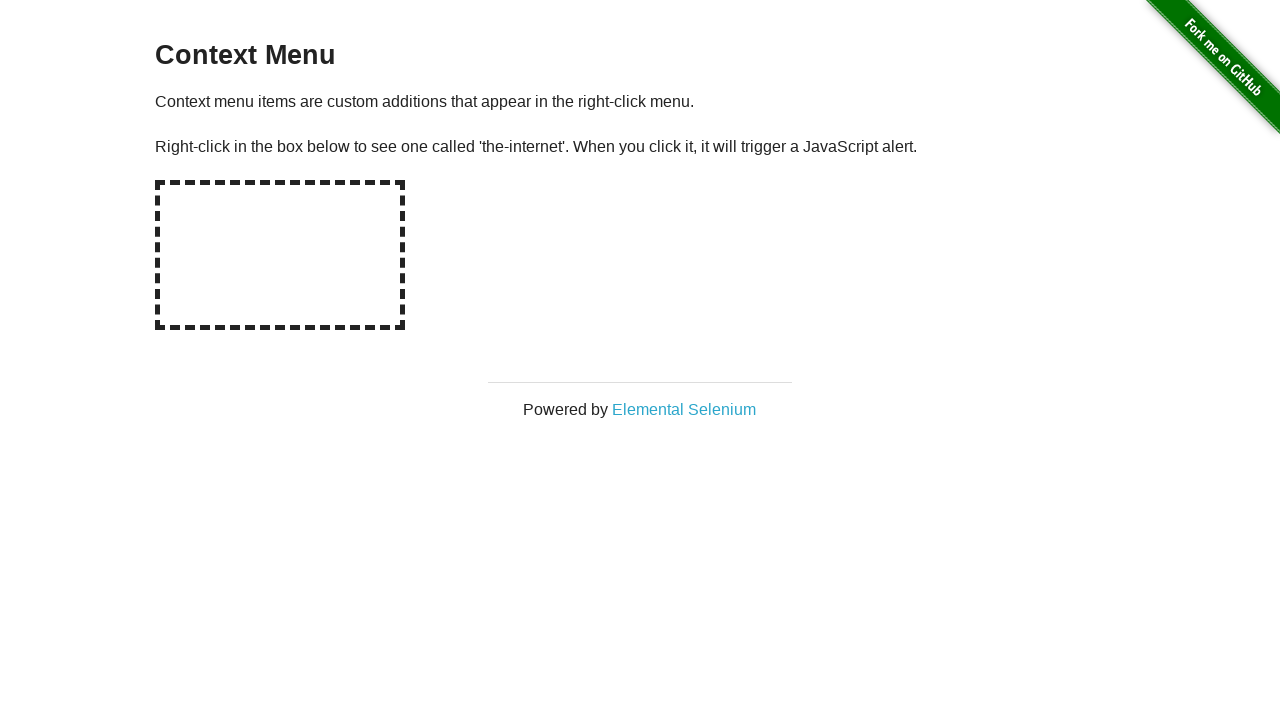

Pressed Enter to select context menu option
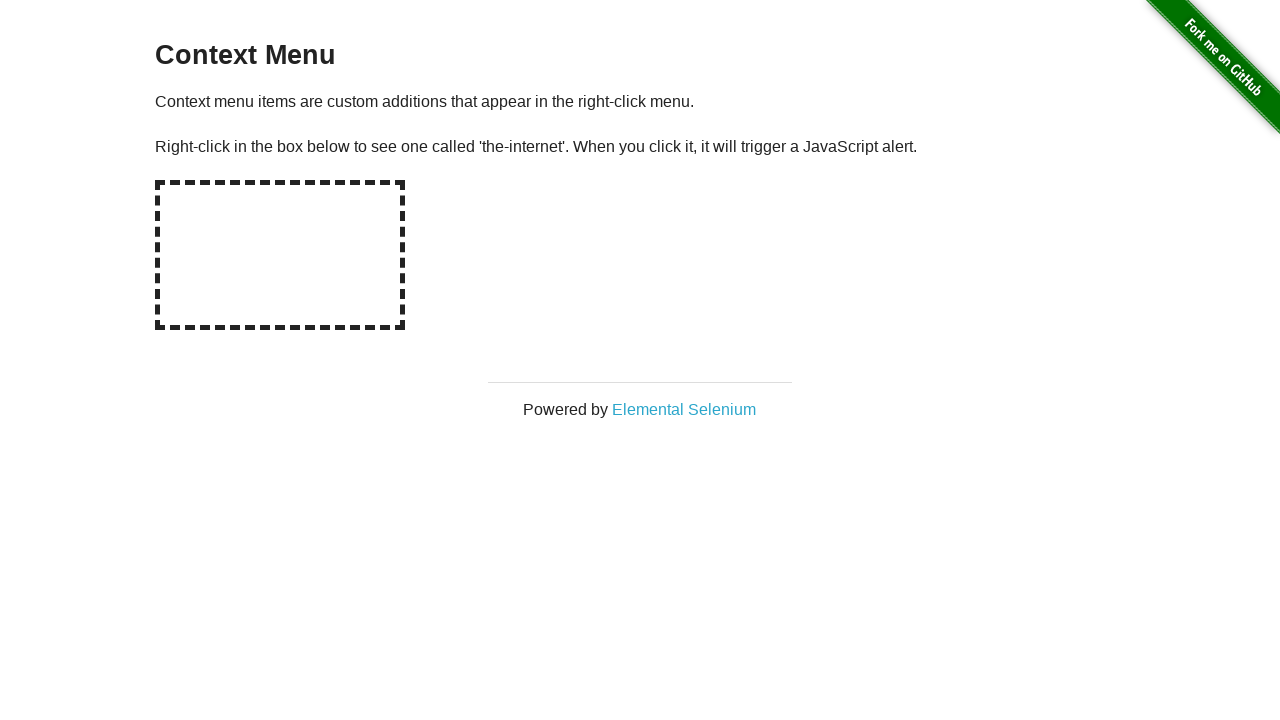

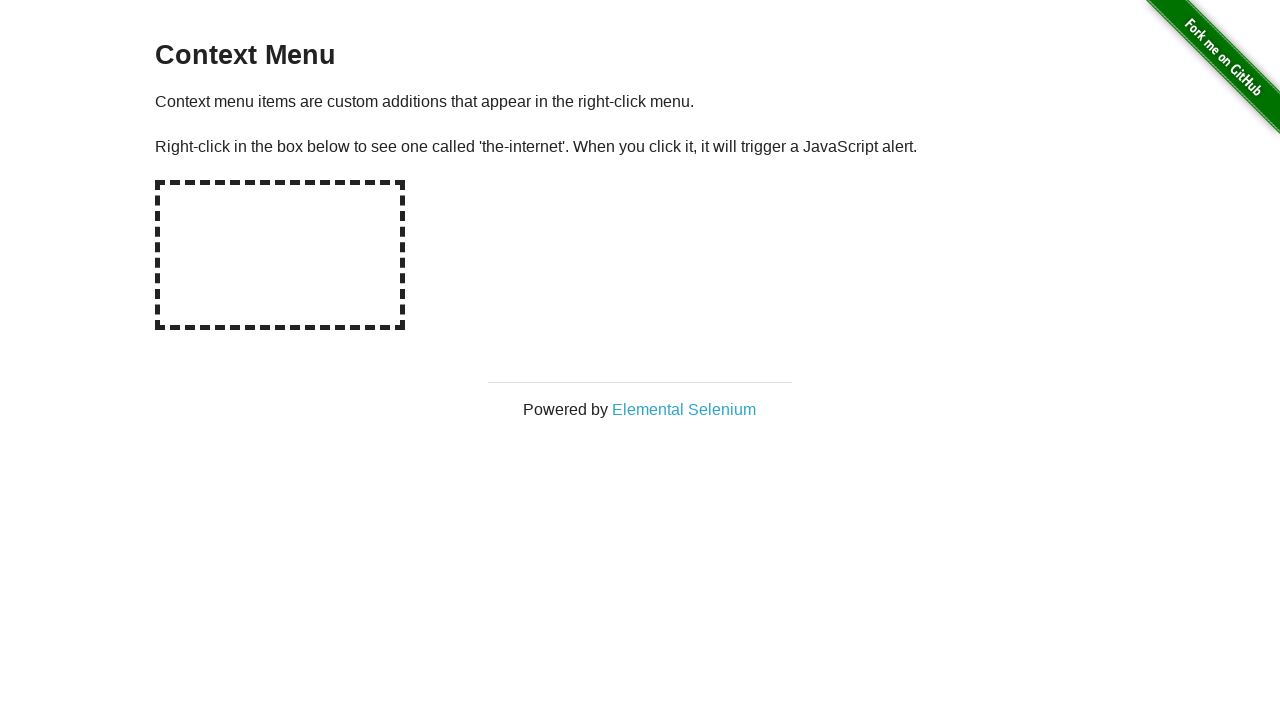